Tests double-click functionality by entering text in a field, double-clicking a copy button, and verifying the text is copied to another field

Starting URL: https://testautomationpractice.blogspot.com/

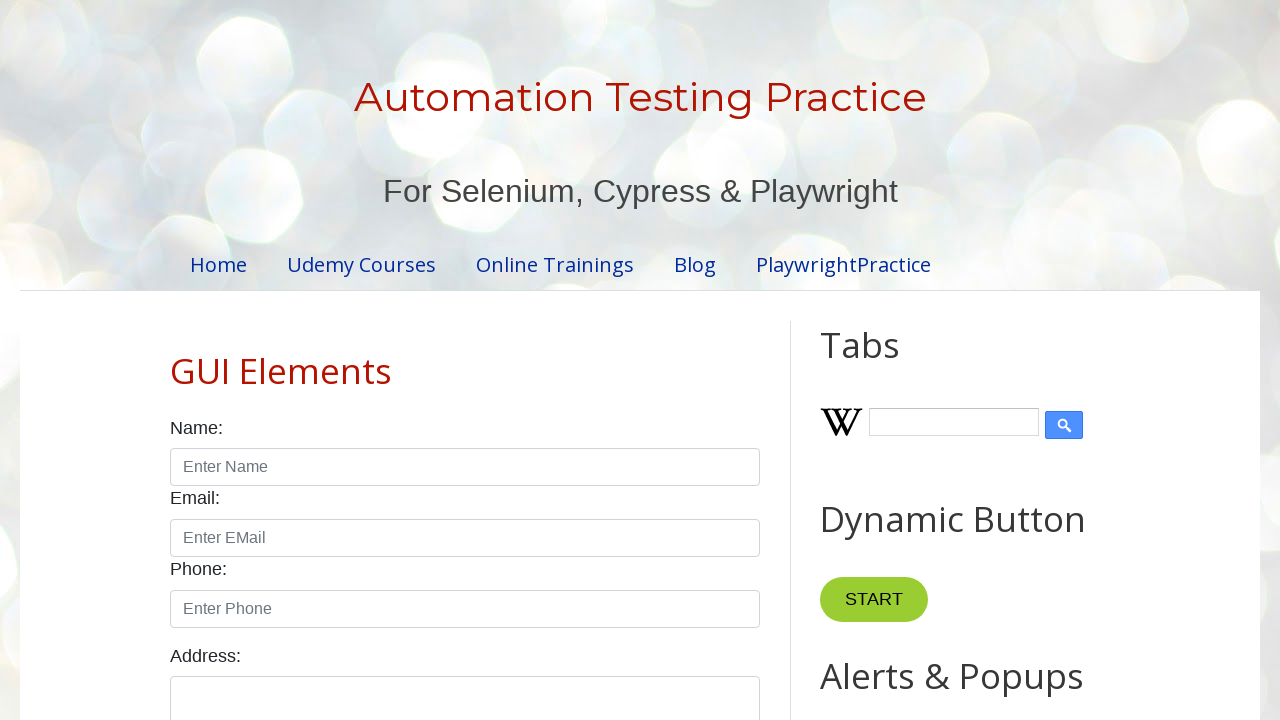

Cleared the first text field (input#field1) on input#field1
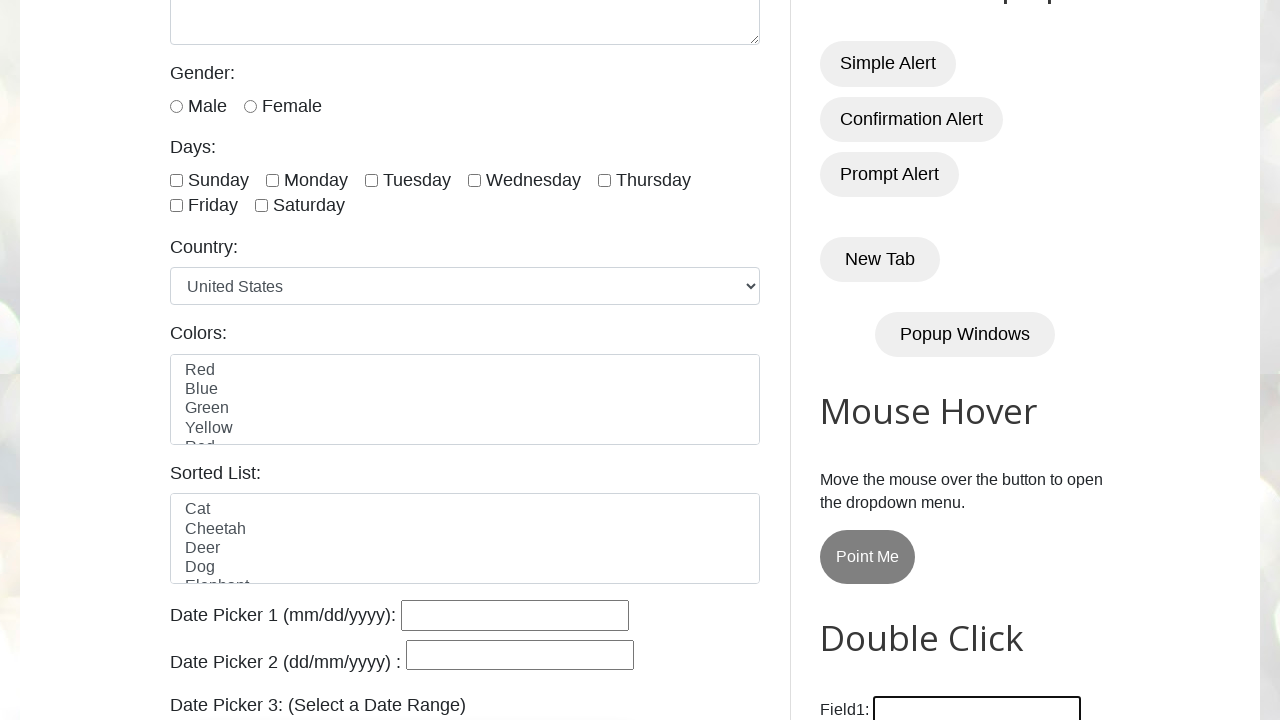

Filled the first text field with 'Beastay!!' on input#field1
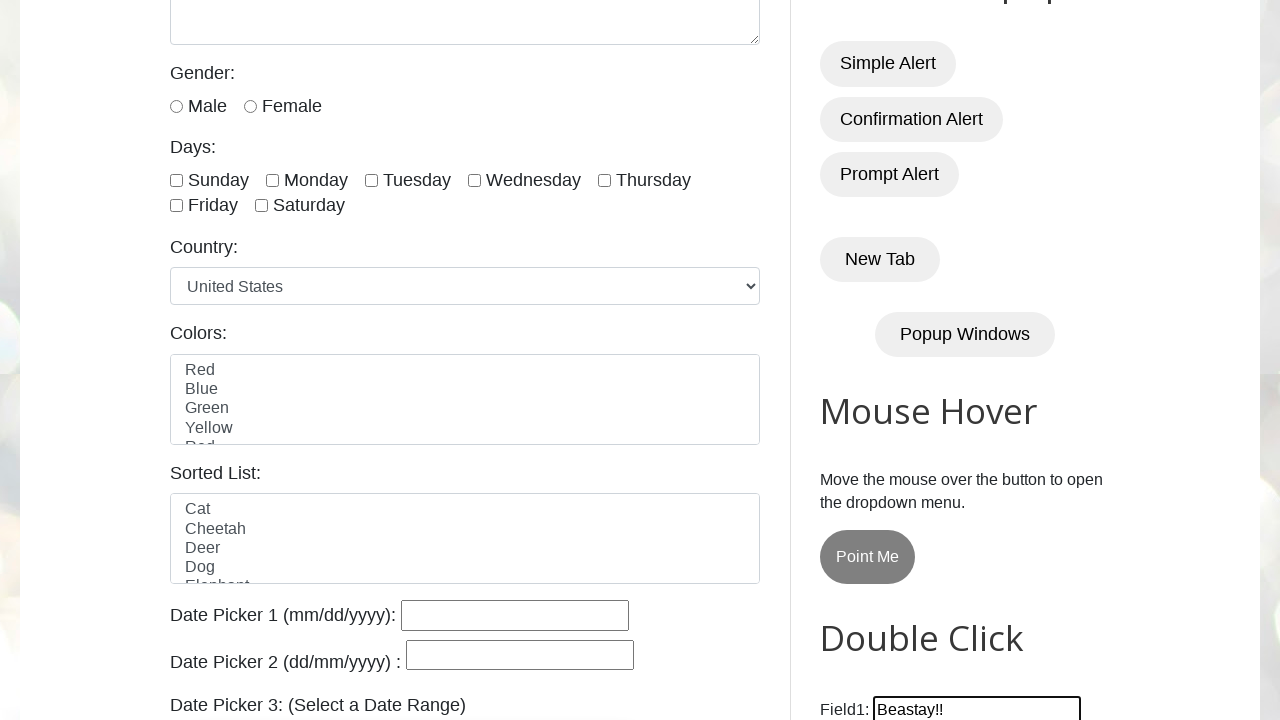

Double-clicked the 'Copy Text' button at (885, 360) on button:has-text('Copy Text')
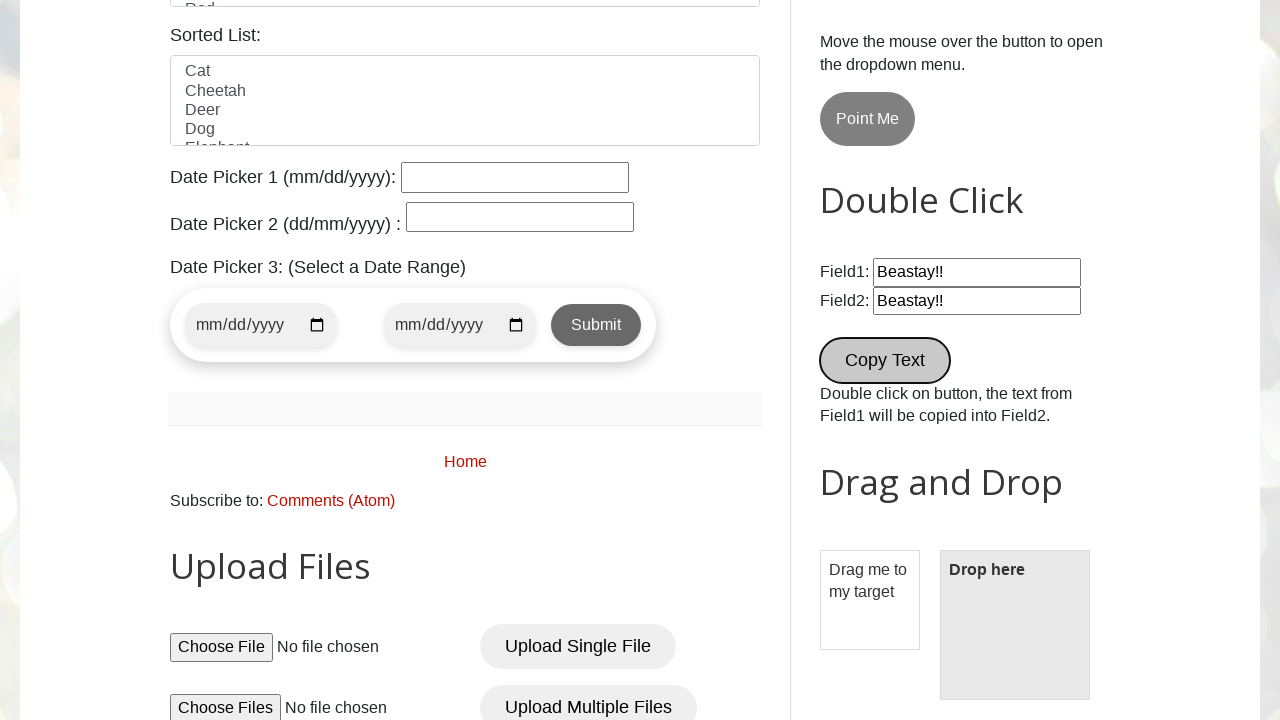

Retrieved the value from the second text field (input#field2)
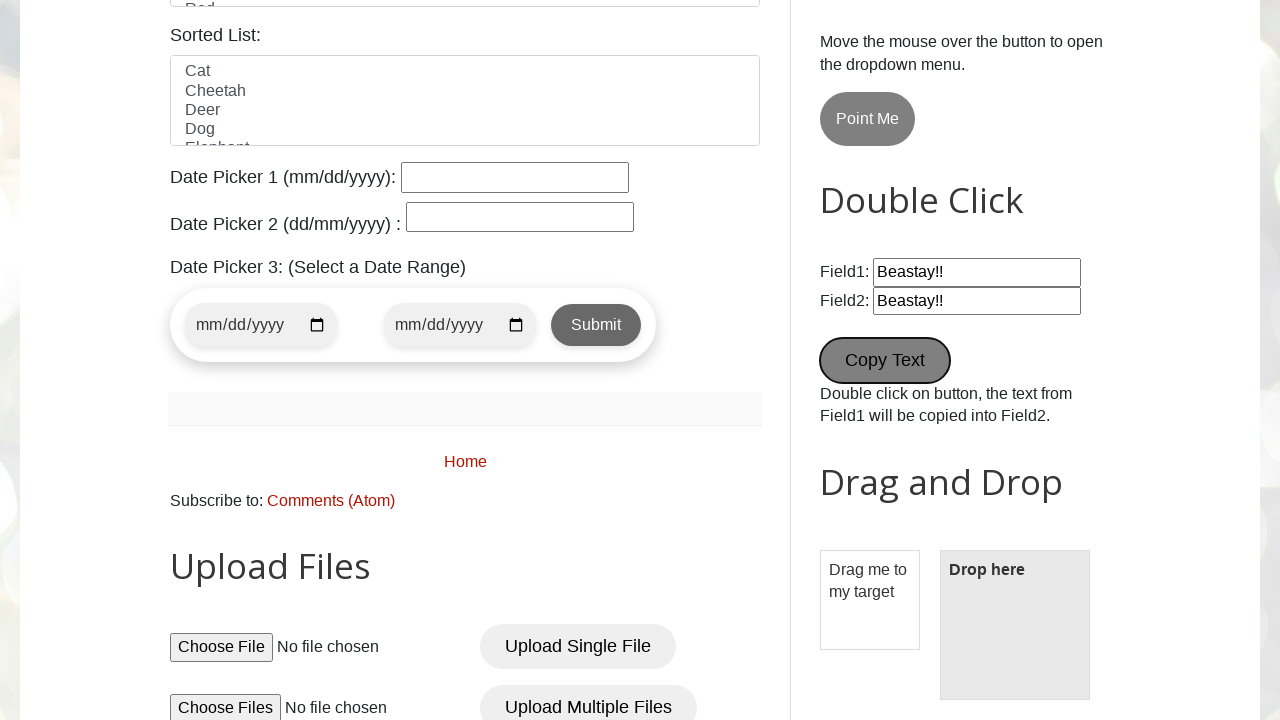

Verified that the copied text matches the expected value 'Beastay!!'
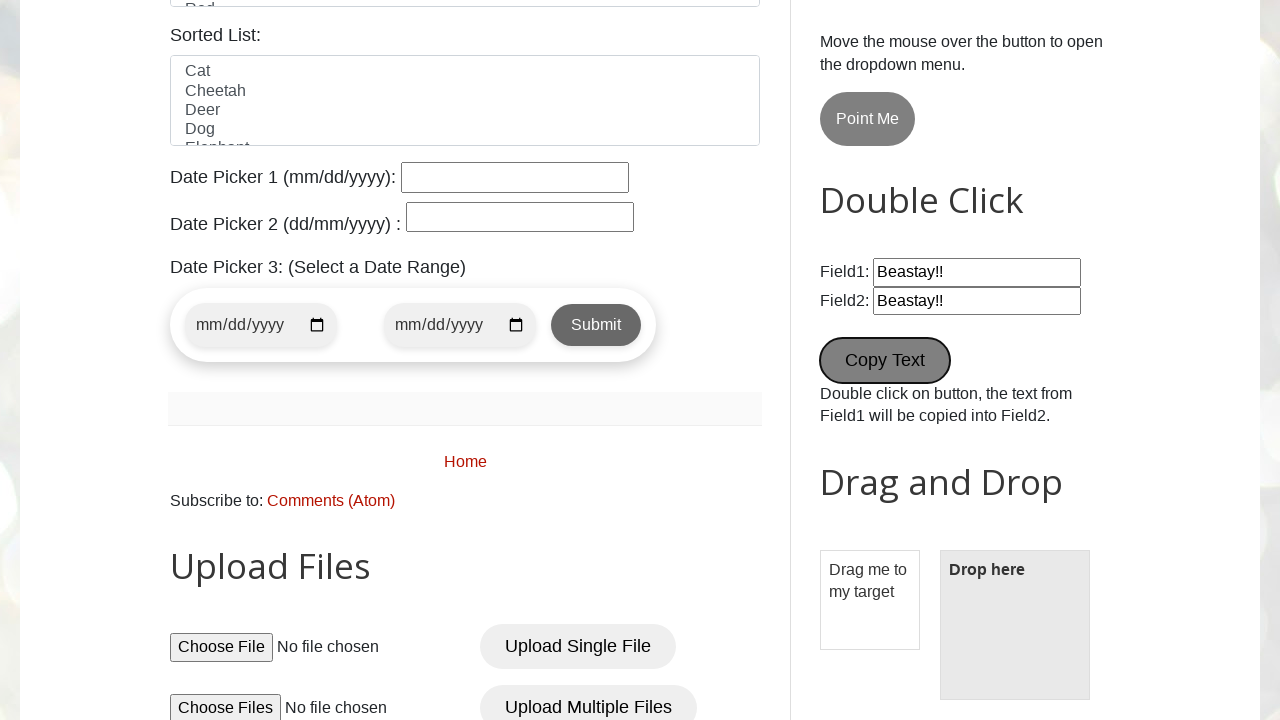

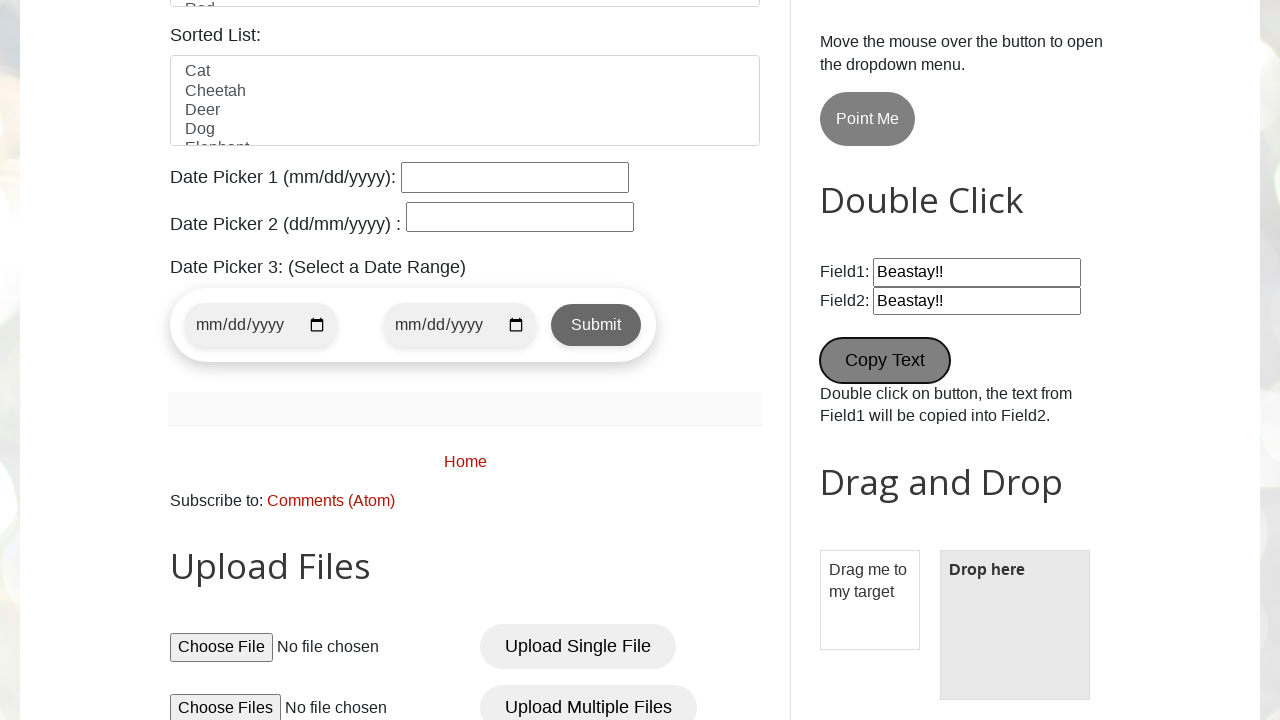